Tests right click functionality on the Inputs link

Starting URL: https://practice.cydeo.com

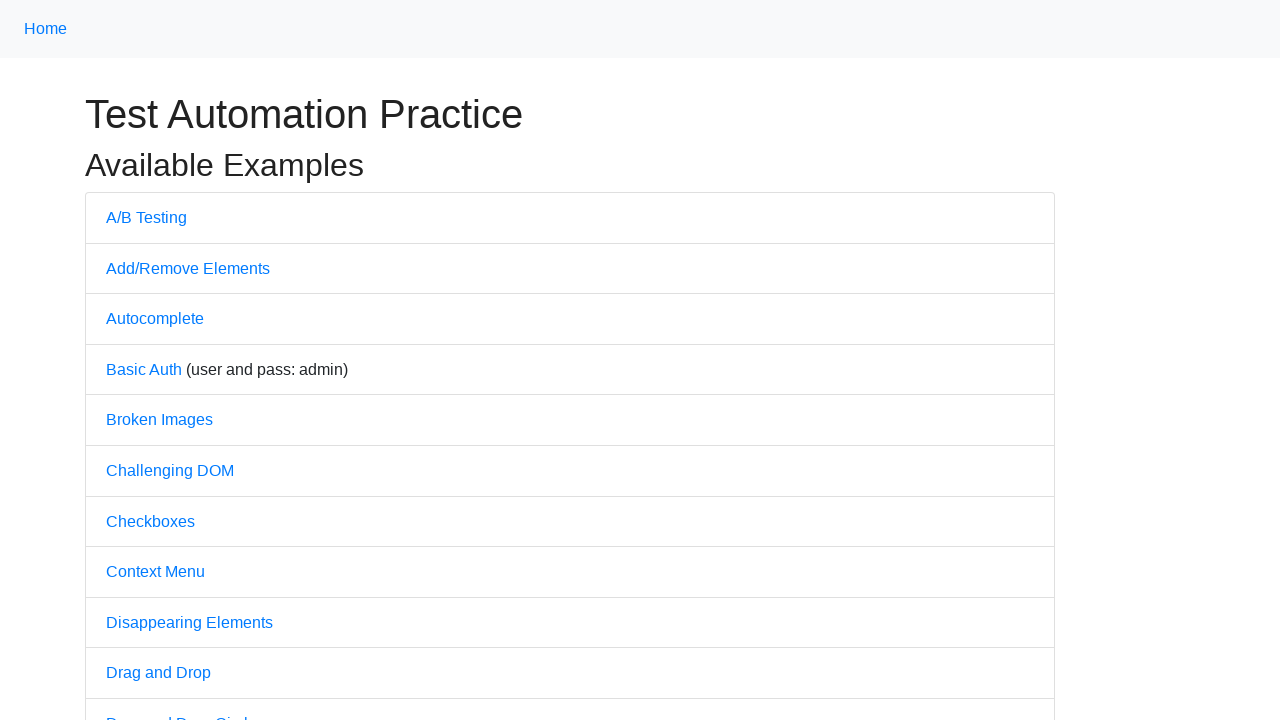

Navigated to https://practice.cydeo.com
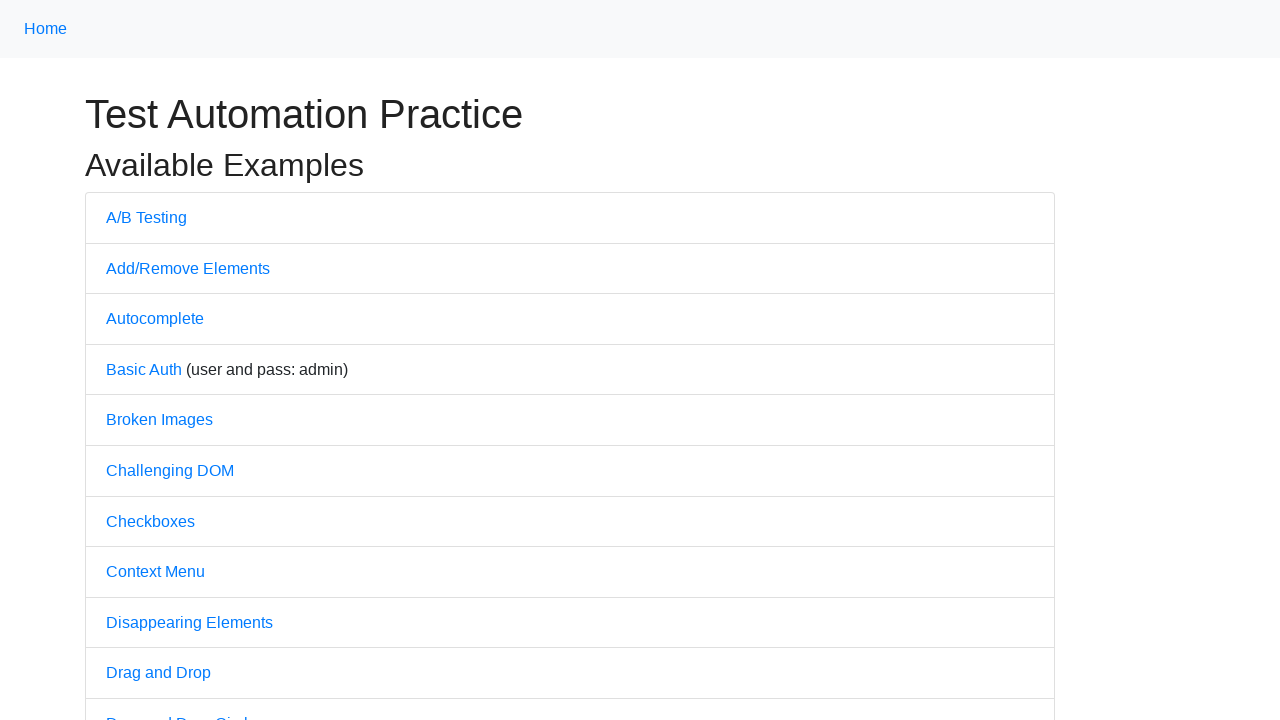

Right clicked on the Inputs link at (128, 361) on //a[@href='/inputs']
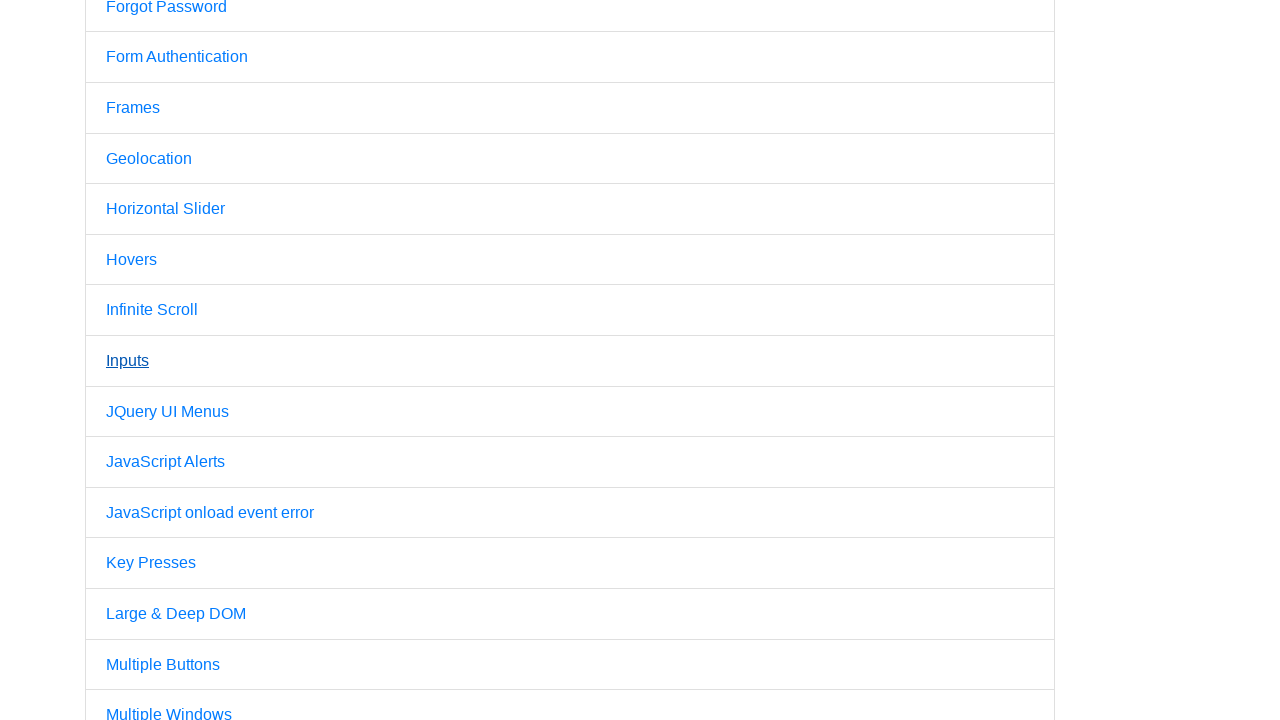

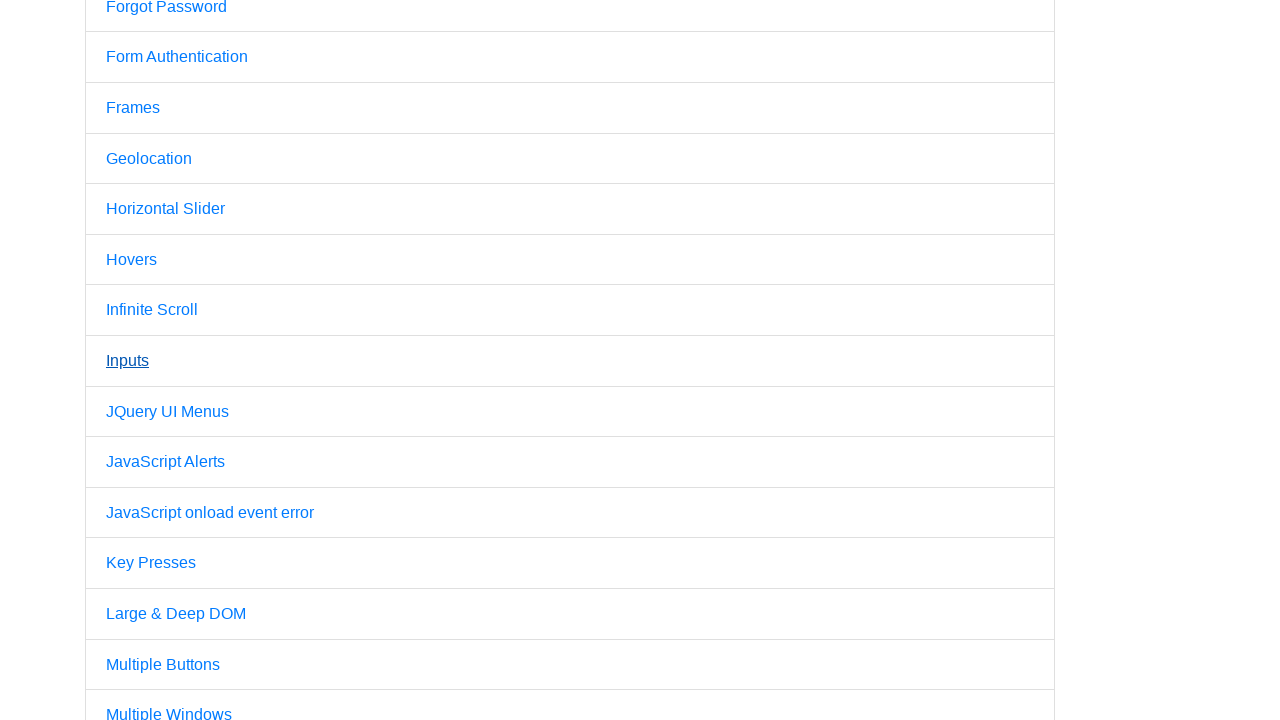